Tests drag and drop functionality by dragging an element and dropping it onto a target area within an iframe

Starting URL: https://jqueryui.com/droppable/

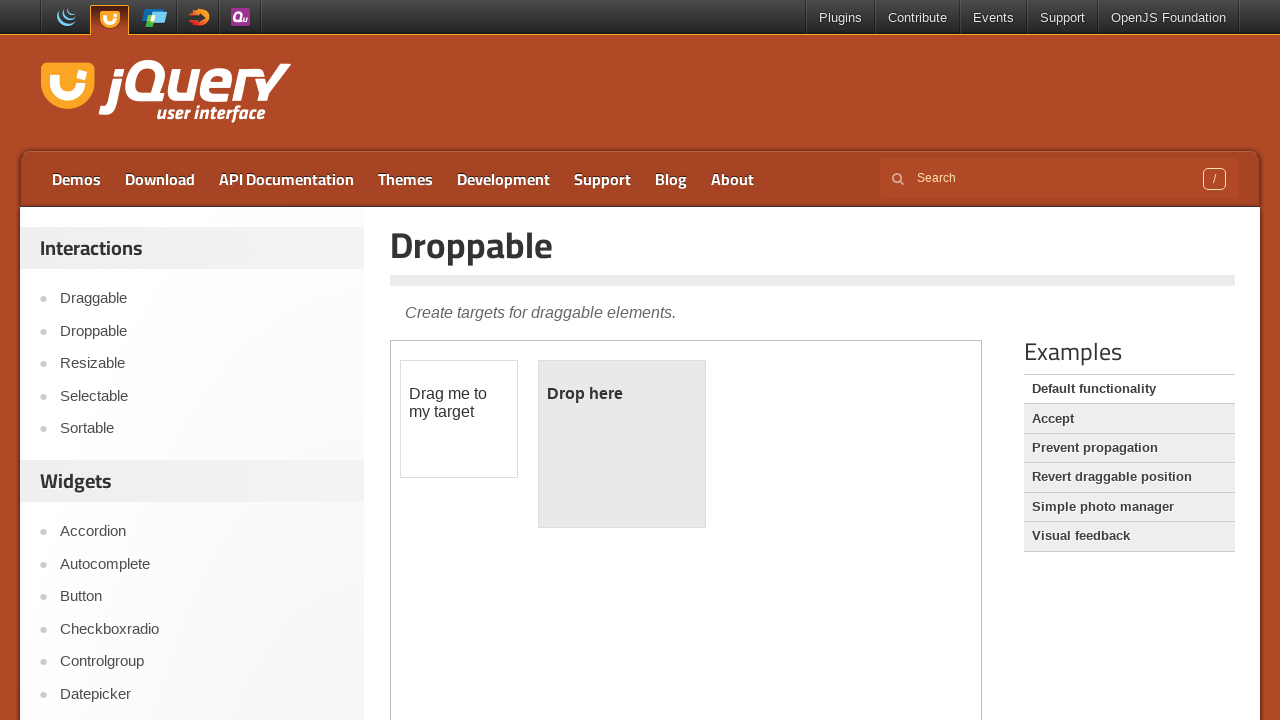

Located the iframe containing drag and drop elements
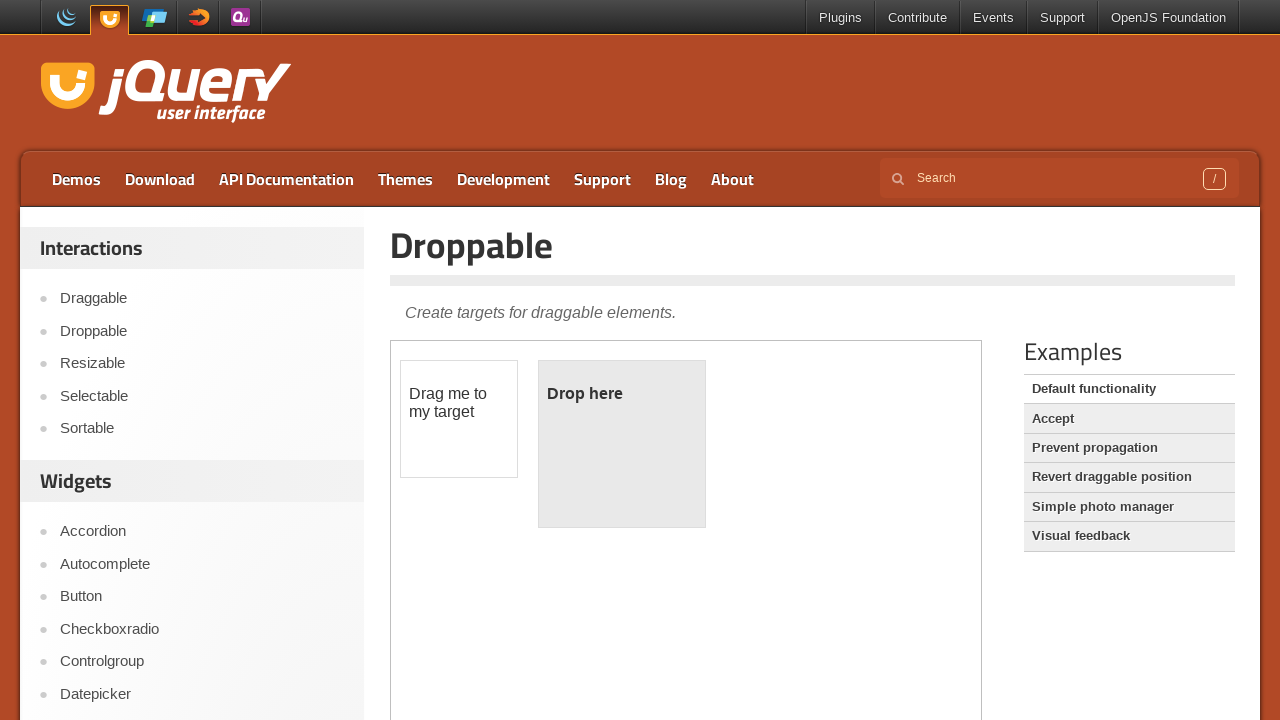

Located the draggable element with id 'draggable'
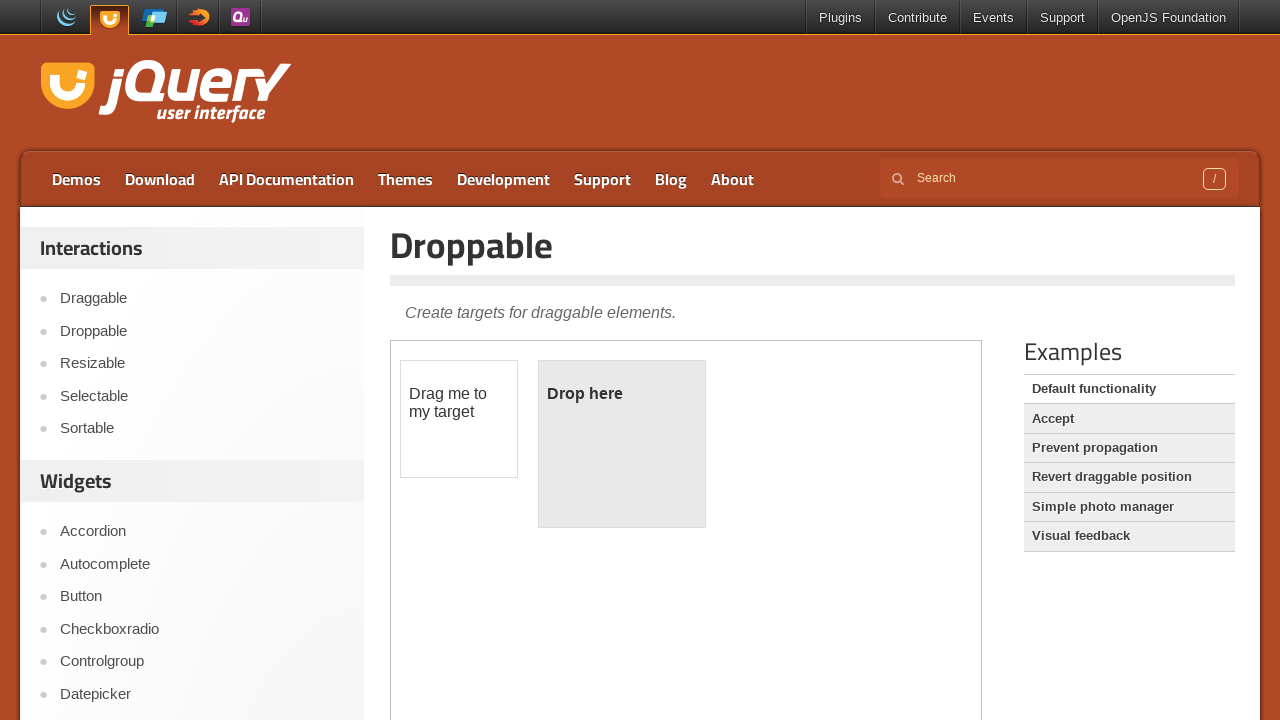

Located the droppable target element with id 'droppable'
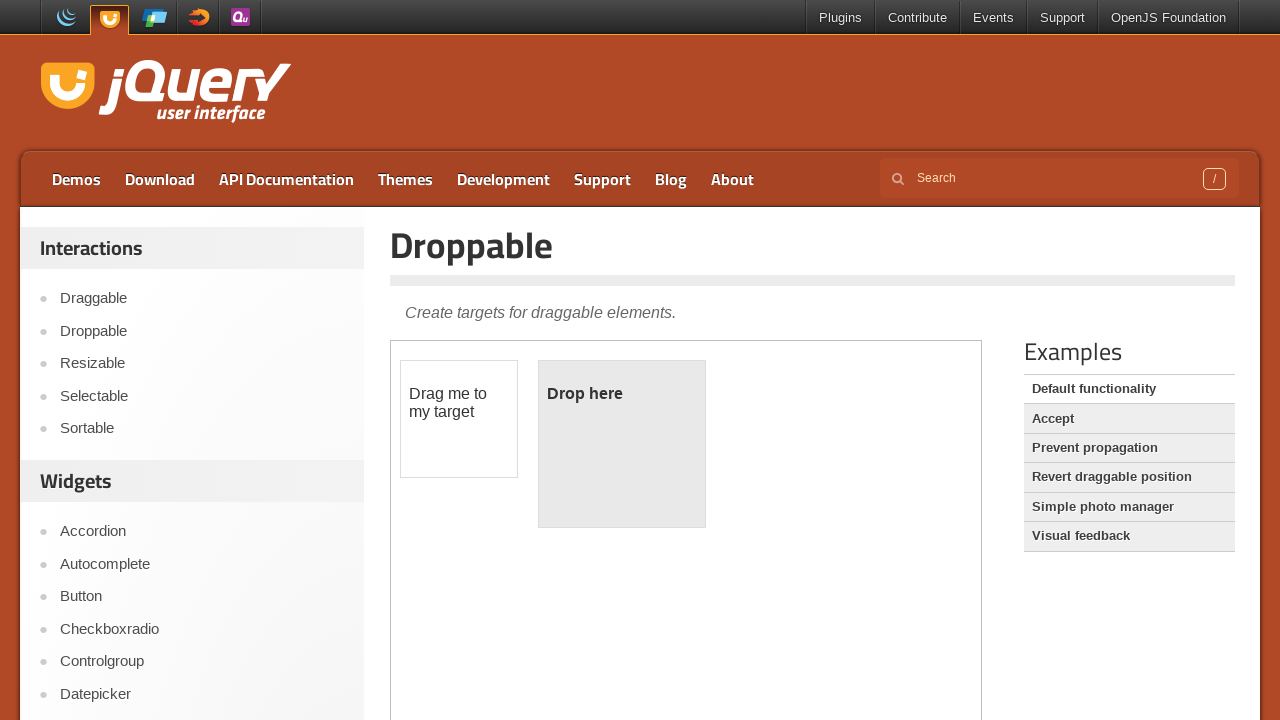

Dragged draggable element and dropped it onto the droppable target at (622, 444)
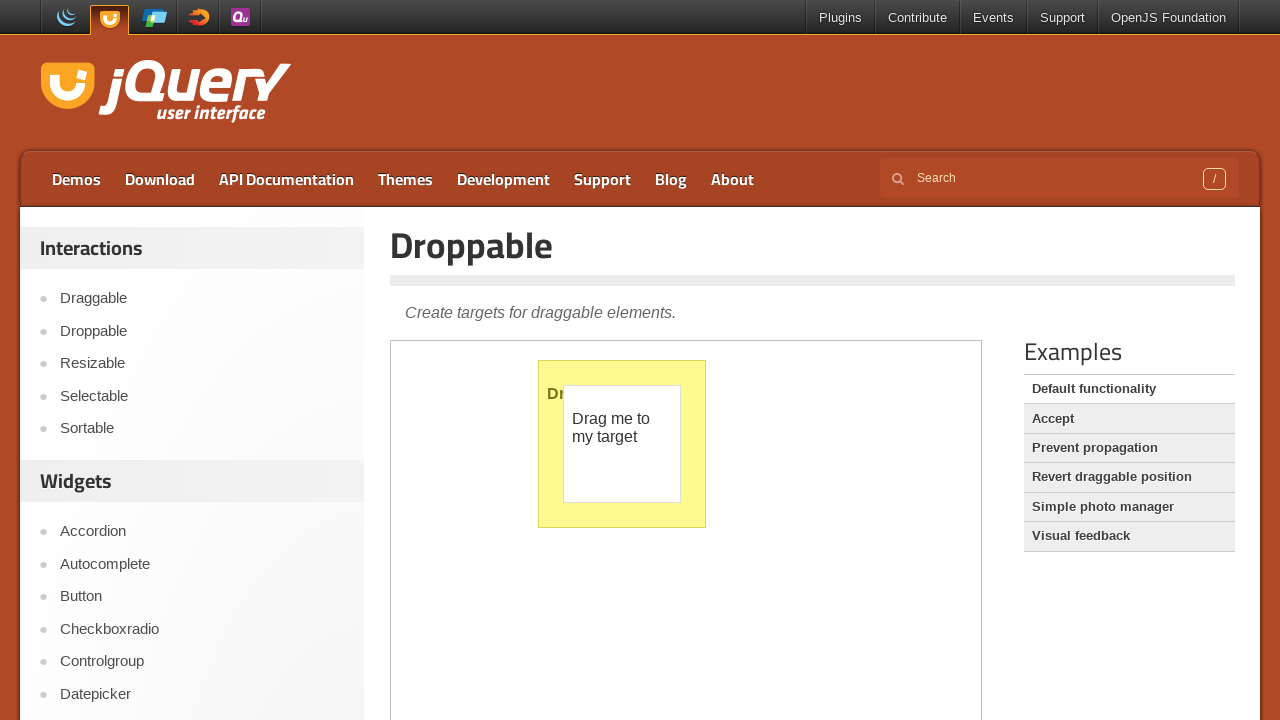

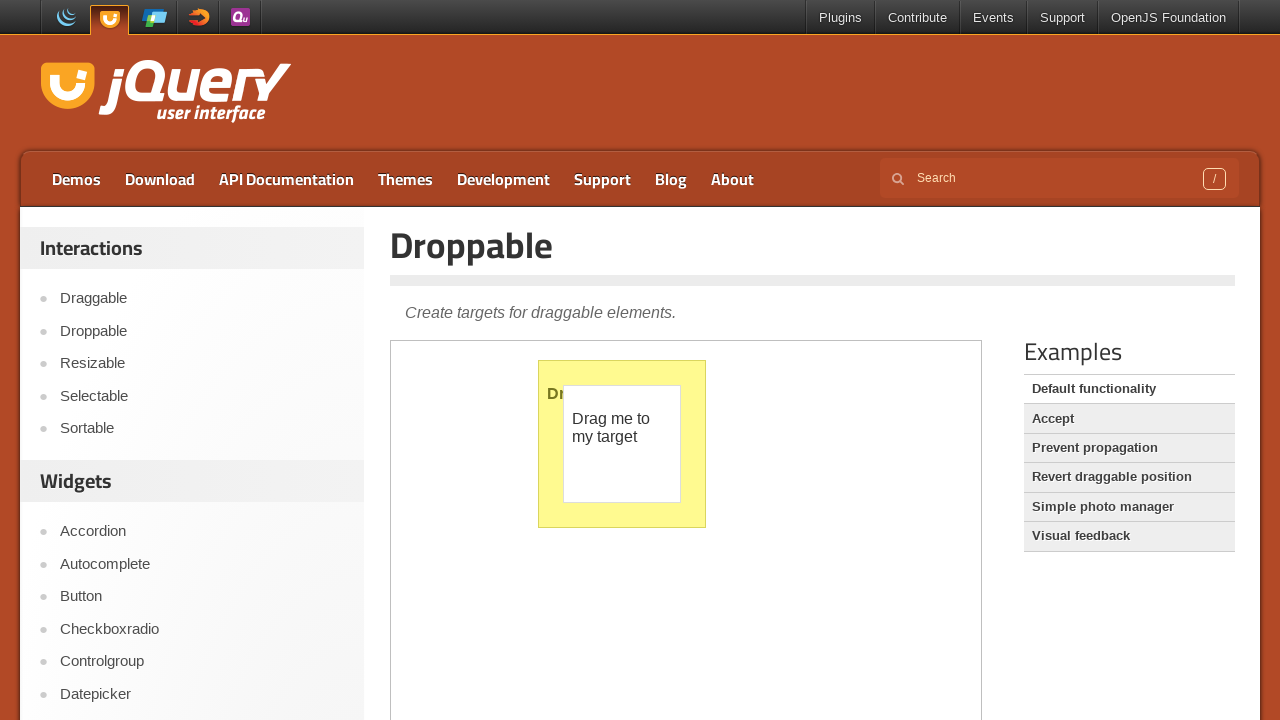